Tests a practice form by filling in personal details including first name, last name, gender, experience, date, profession, tools, continent, and commands, then submits the form.

Starting URL: https://www.techlistic.com/p/selenium-practice-form.html

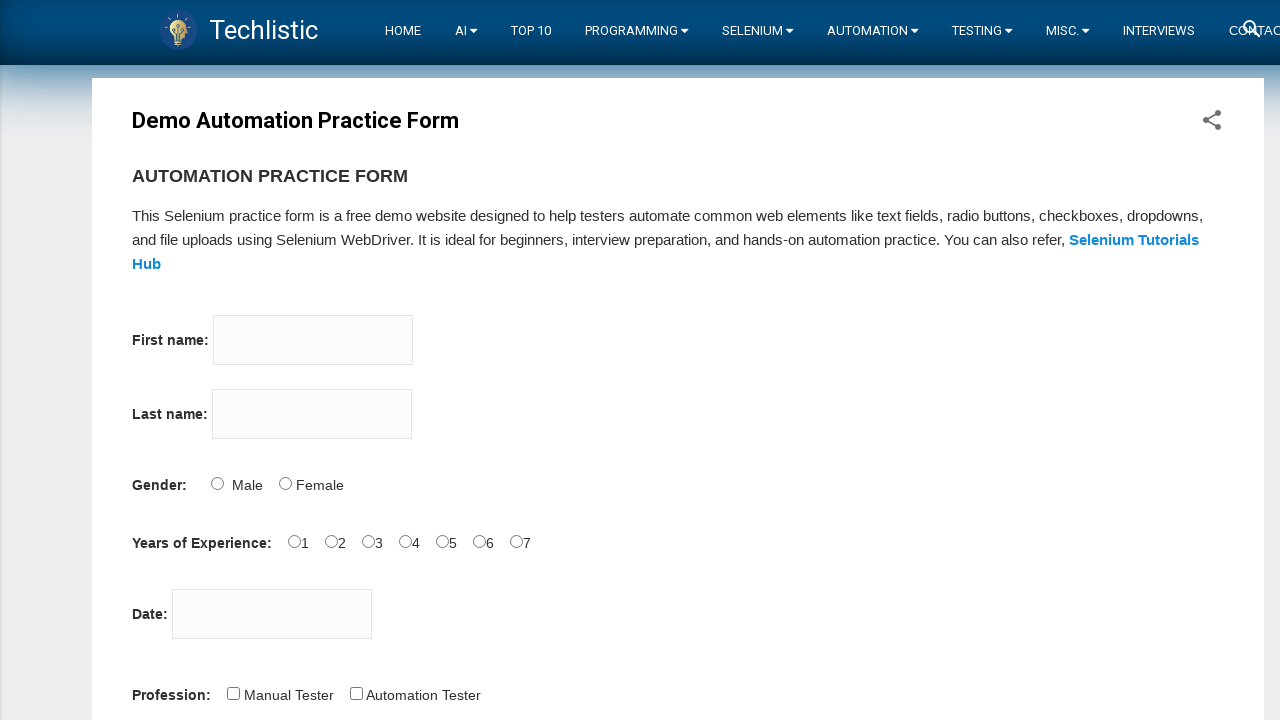

Filled first name field with 'Marcus' on input[name='firstname']
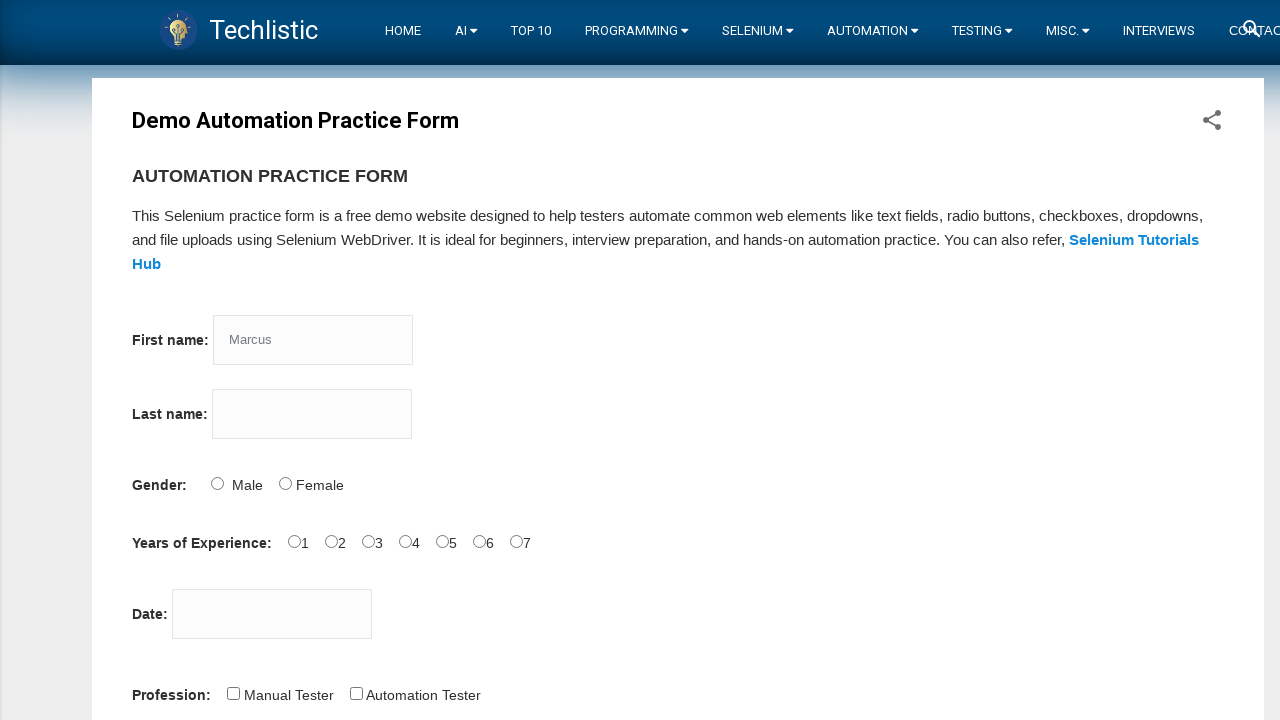

Filled last name field with 'Thompson' on input[name='lastname']
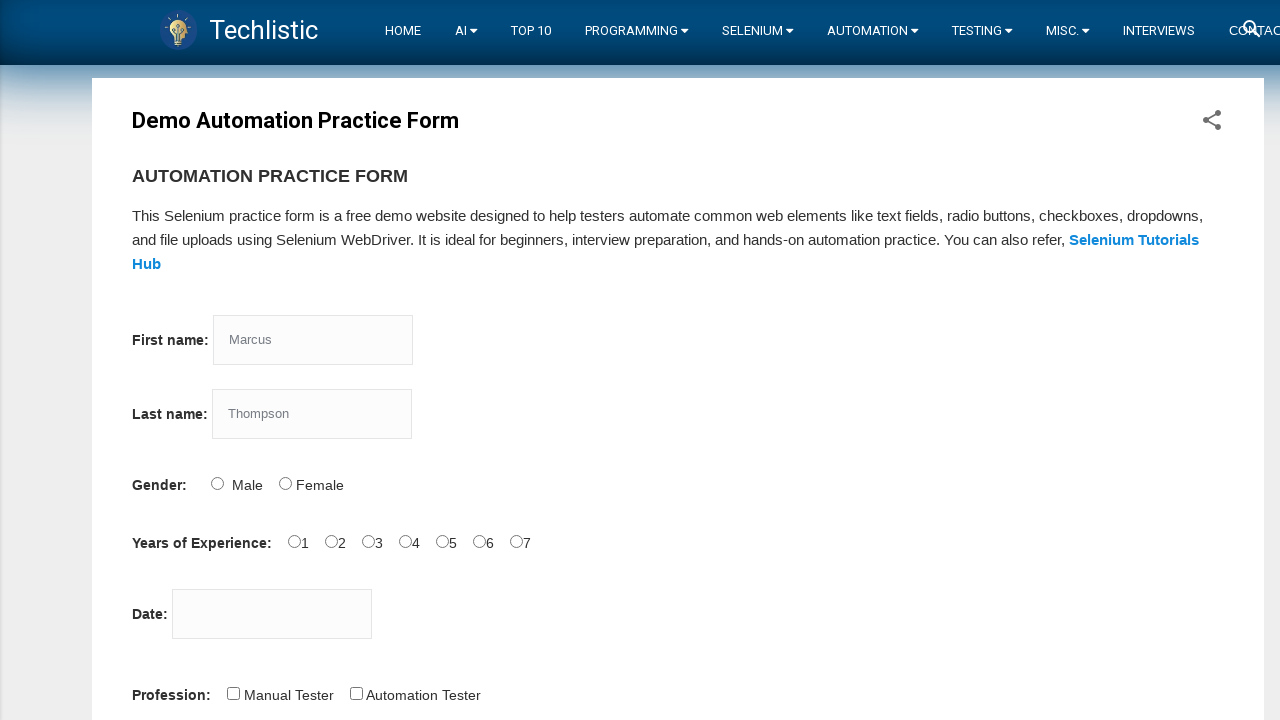

Selected Male gender option at (285, 483) on input#sex-1
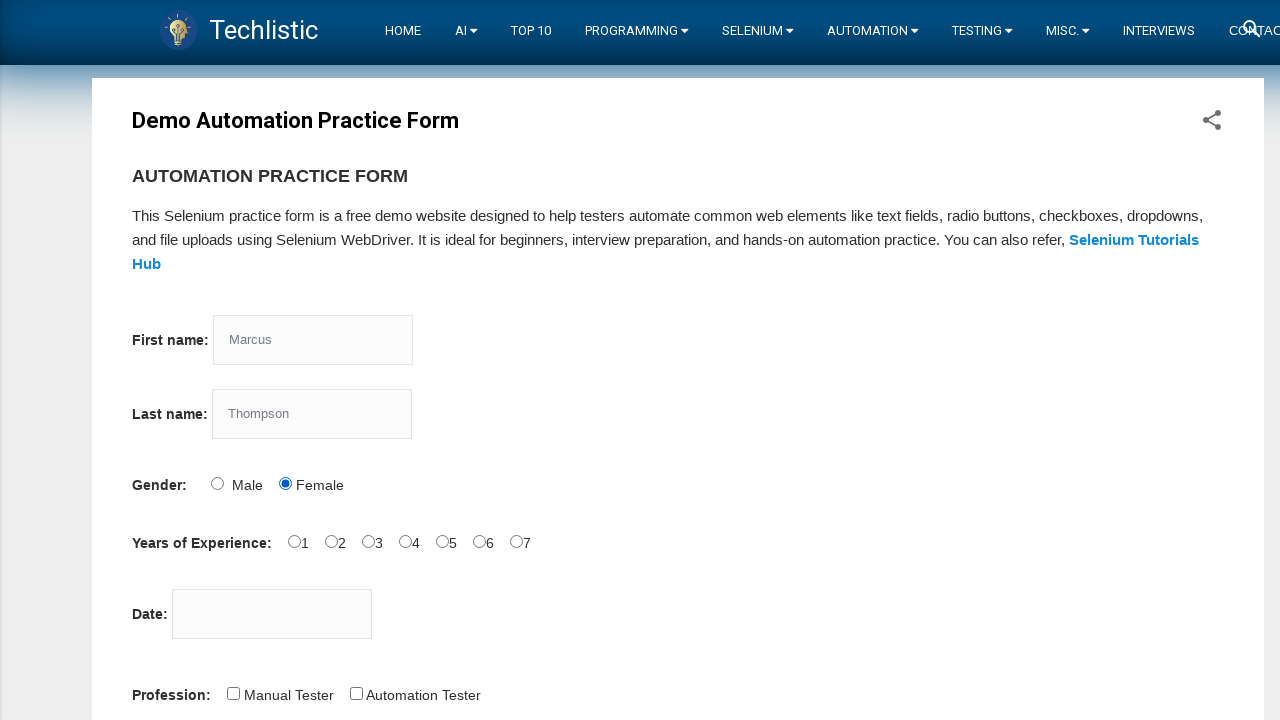

Selected 3-5 years experience option at (442, 541) on input#exp-4
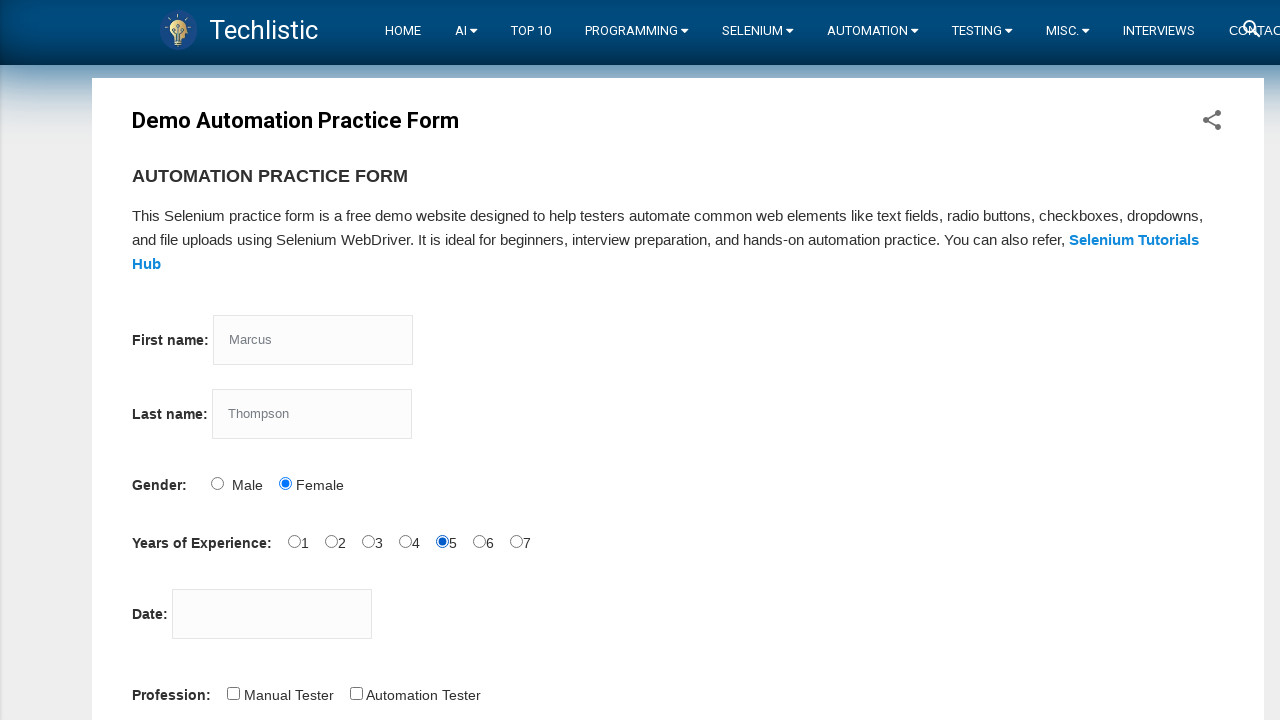

Filled date field with '03/15/2024' on input#datepicker
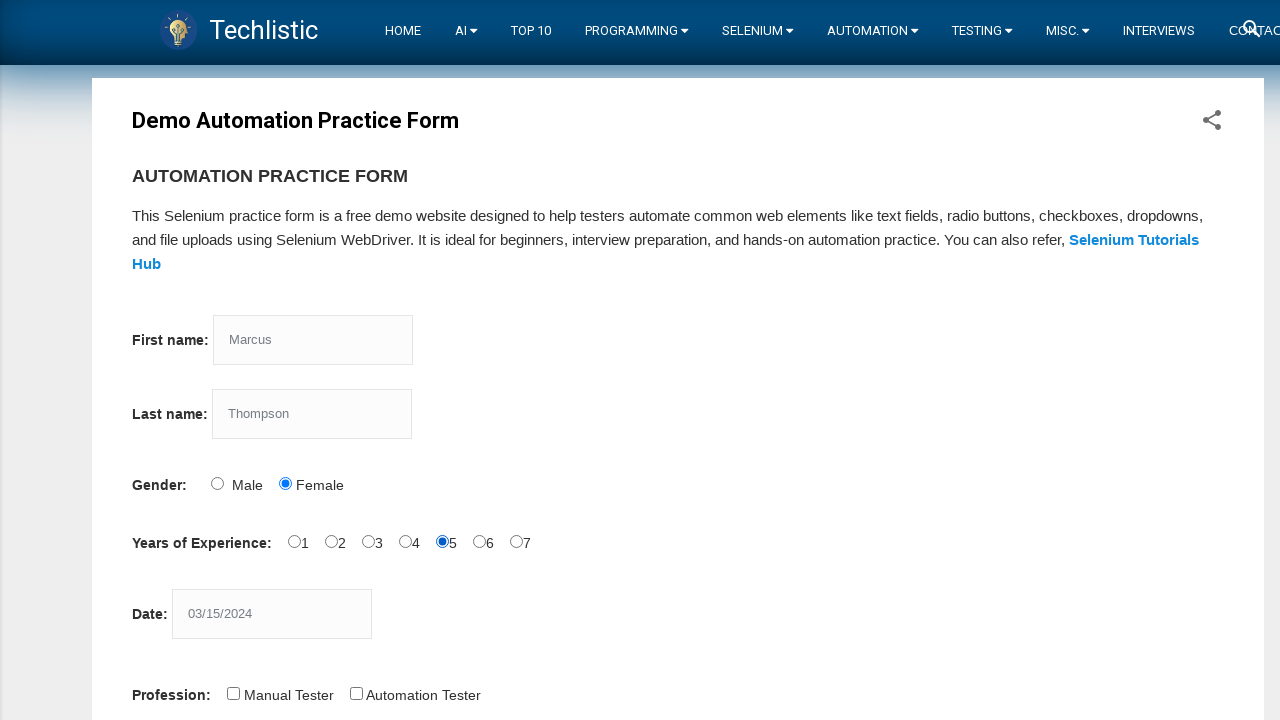

Selected Automation Tester profession at (356, 693) on input#profession-1
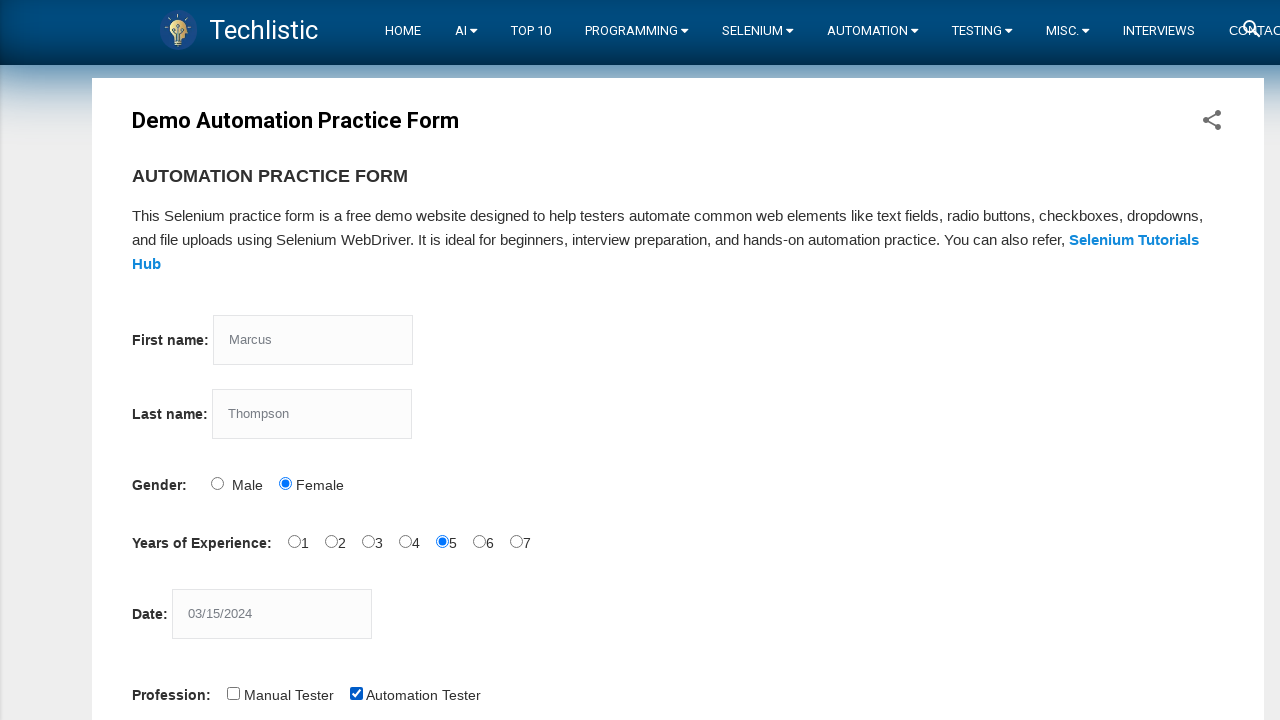

Selected Selenium Webdriver tool at (446, 360) on input#tool-2
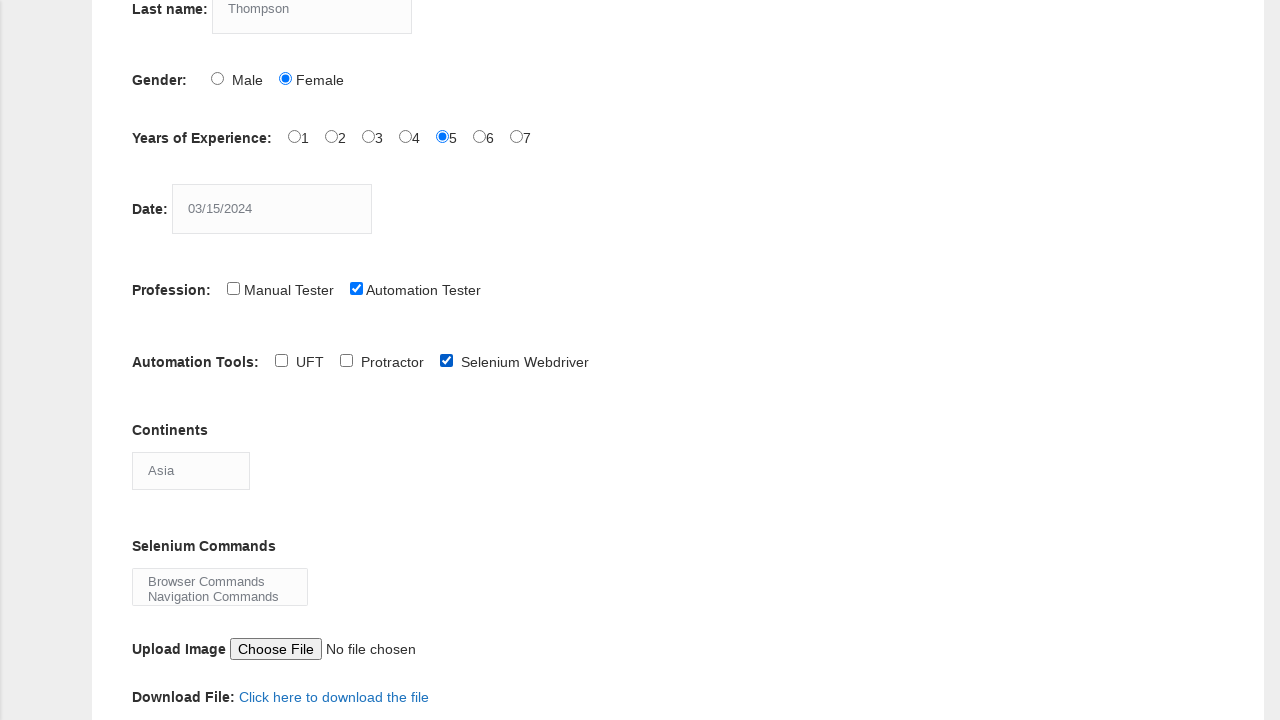

Selected Africa continent on select#continents
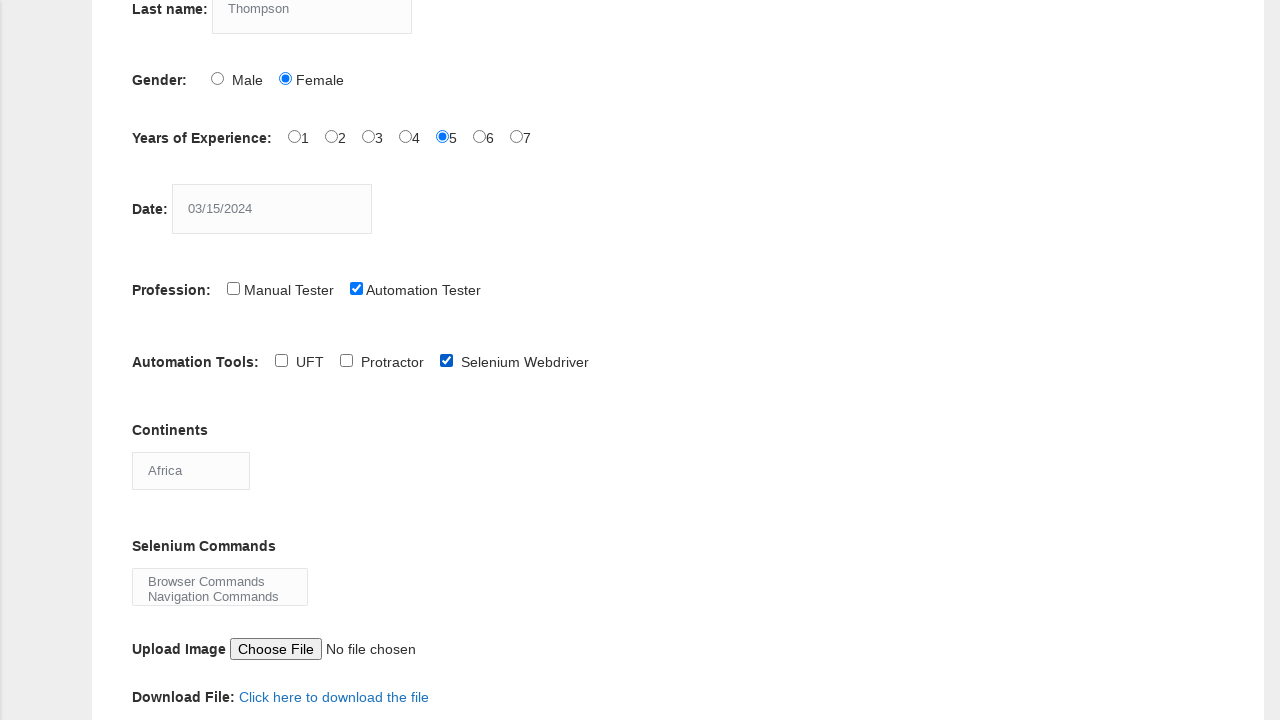

Selected Browser Commands and Navigation Commands on select#selenium_commands
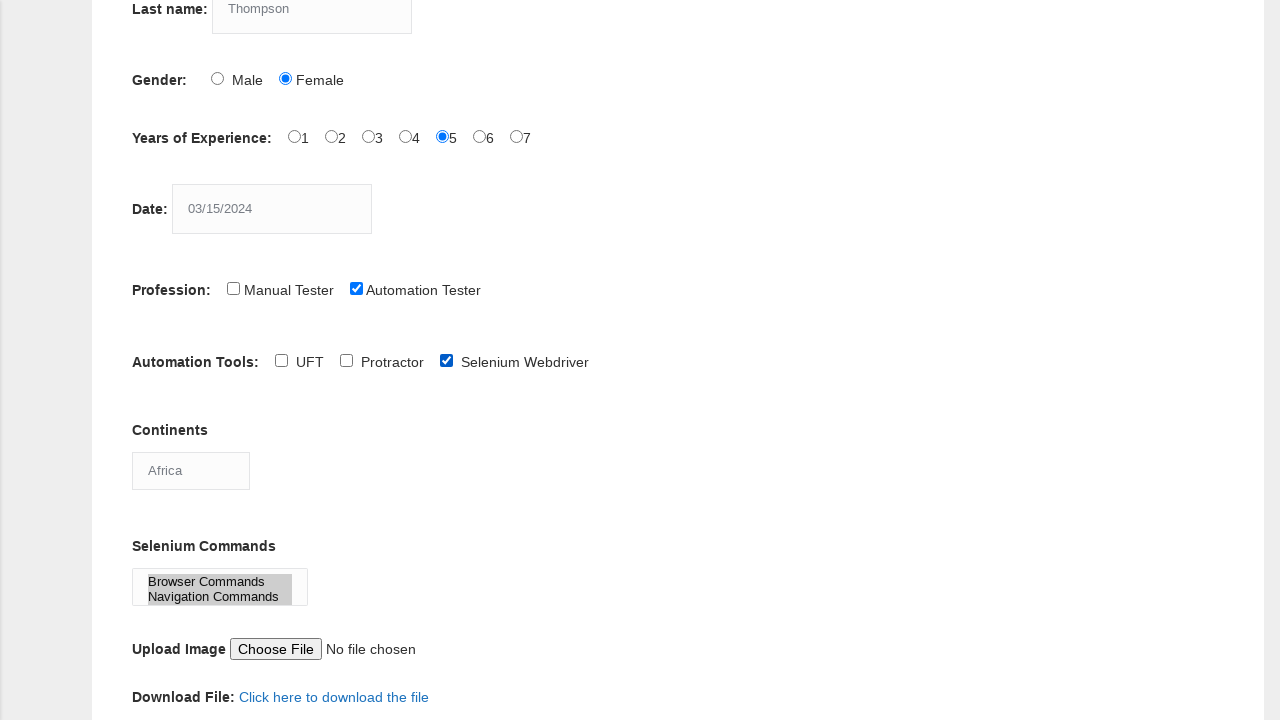

Clicked submit button to complete form submission at (157, 360) on button#submit
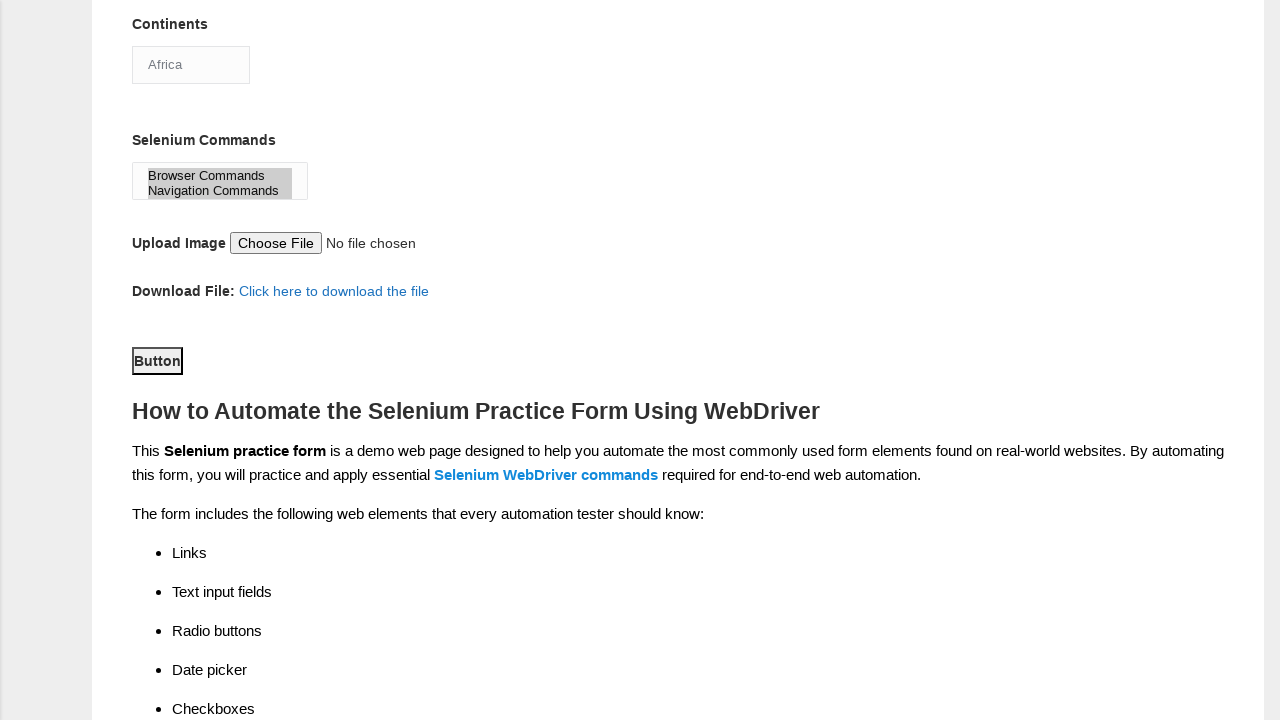

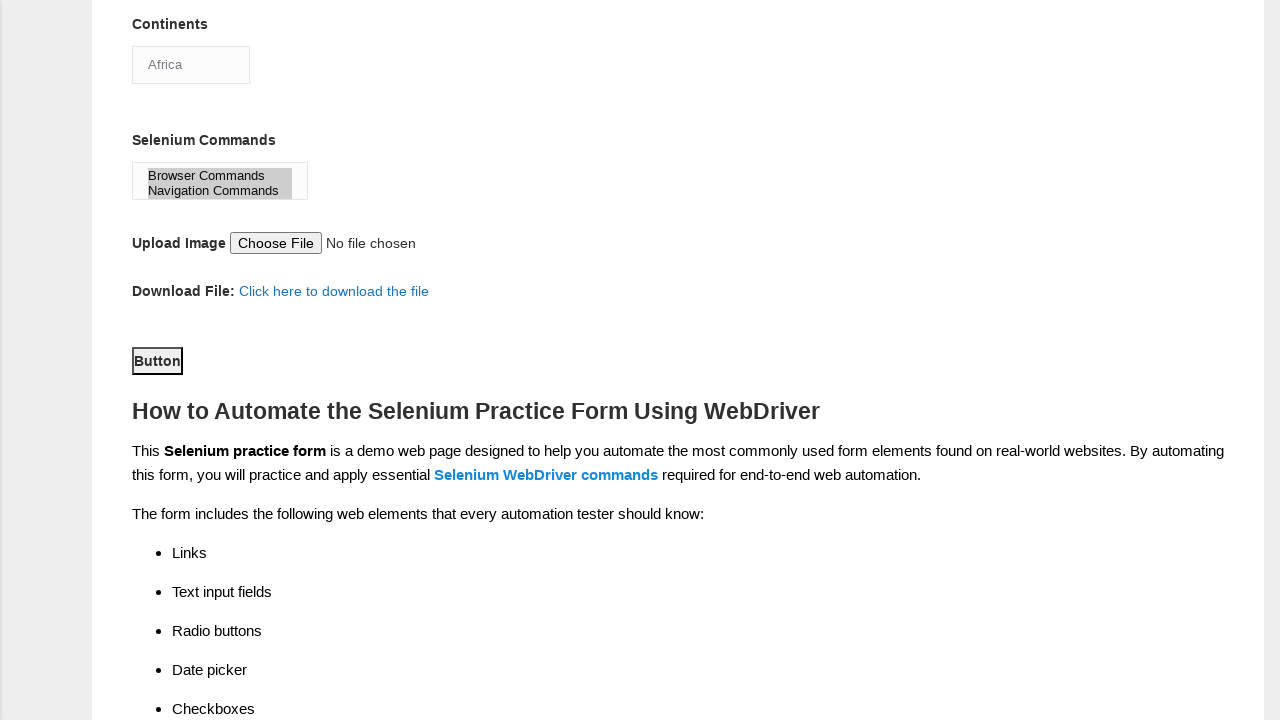